Tests the current address textarea field on the text box form by entering an address

Starting URL: https://demoqa.com/text-box

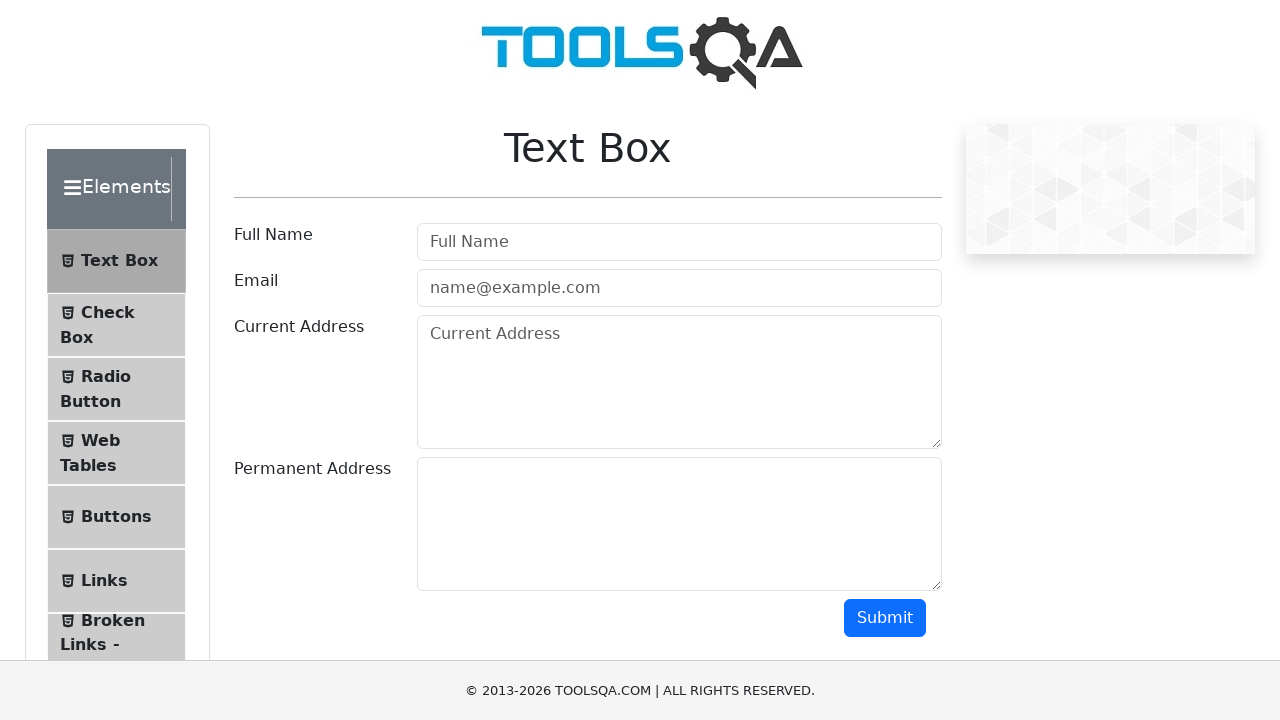

Current address field became visible
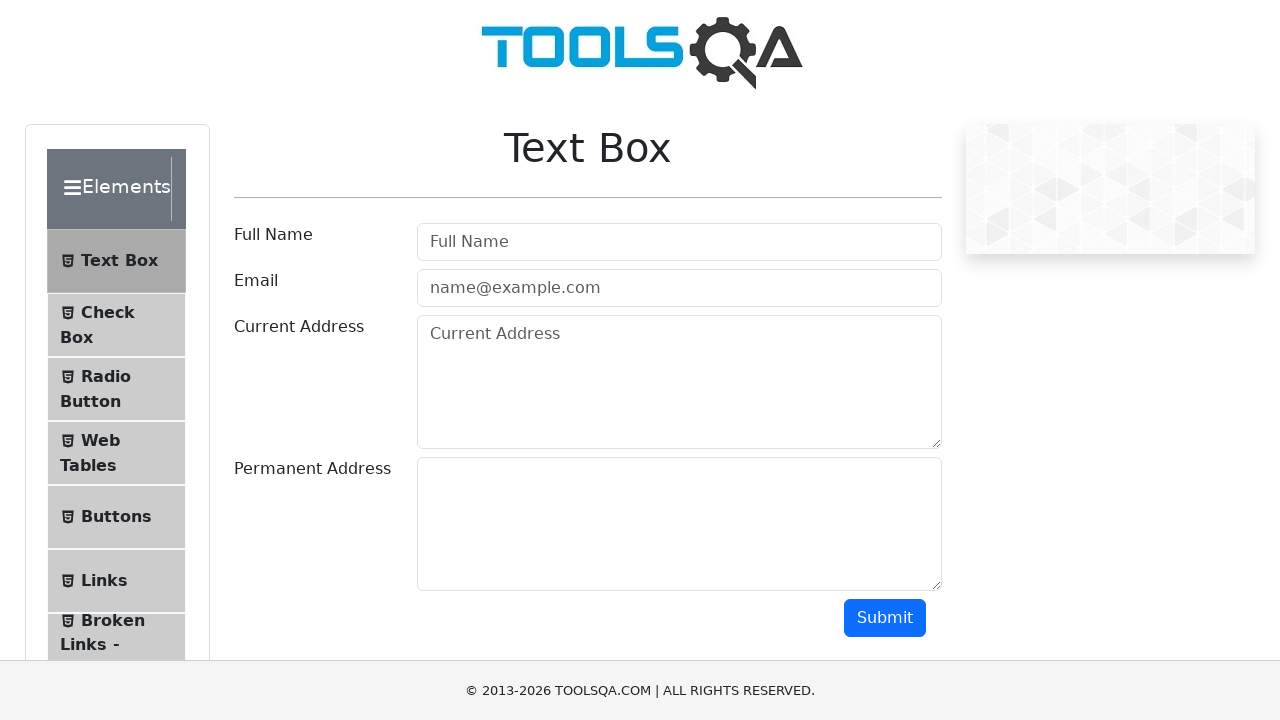

Entered address '456 Oak Avenue, Seattle WA 98101' in current address field on #currentAddress
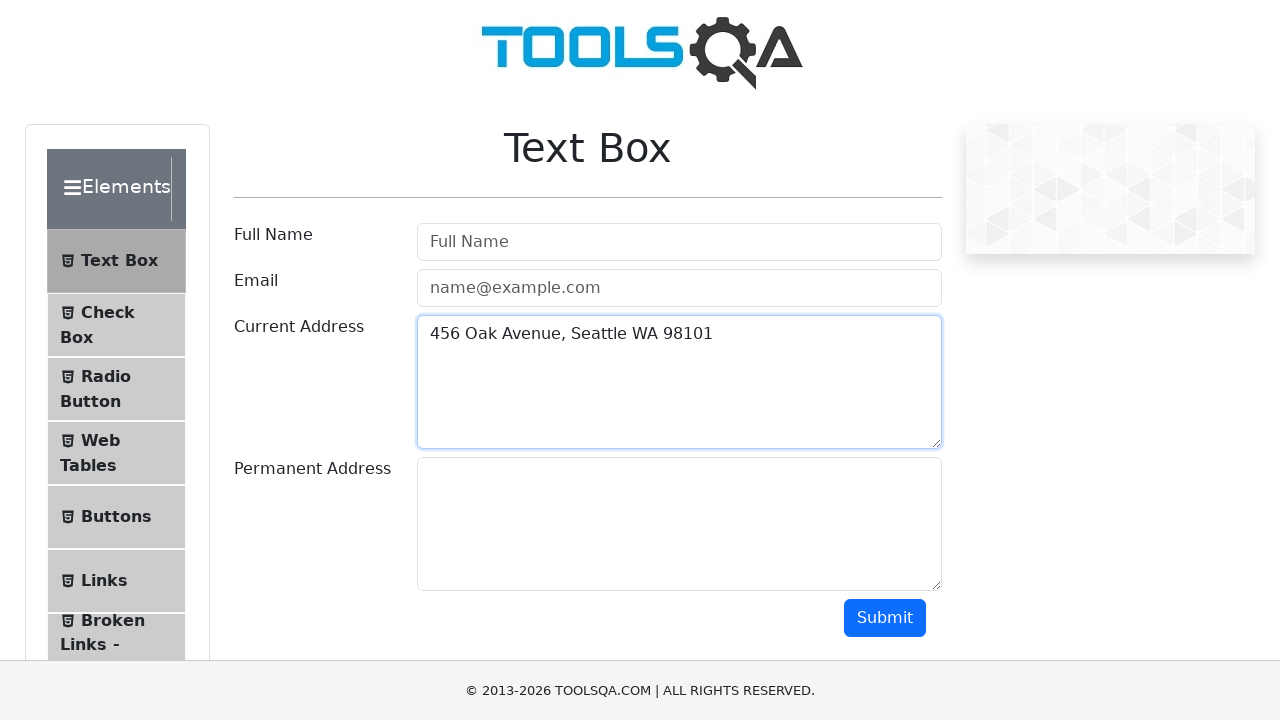

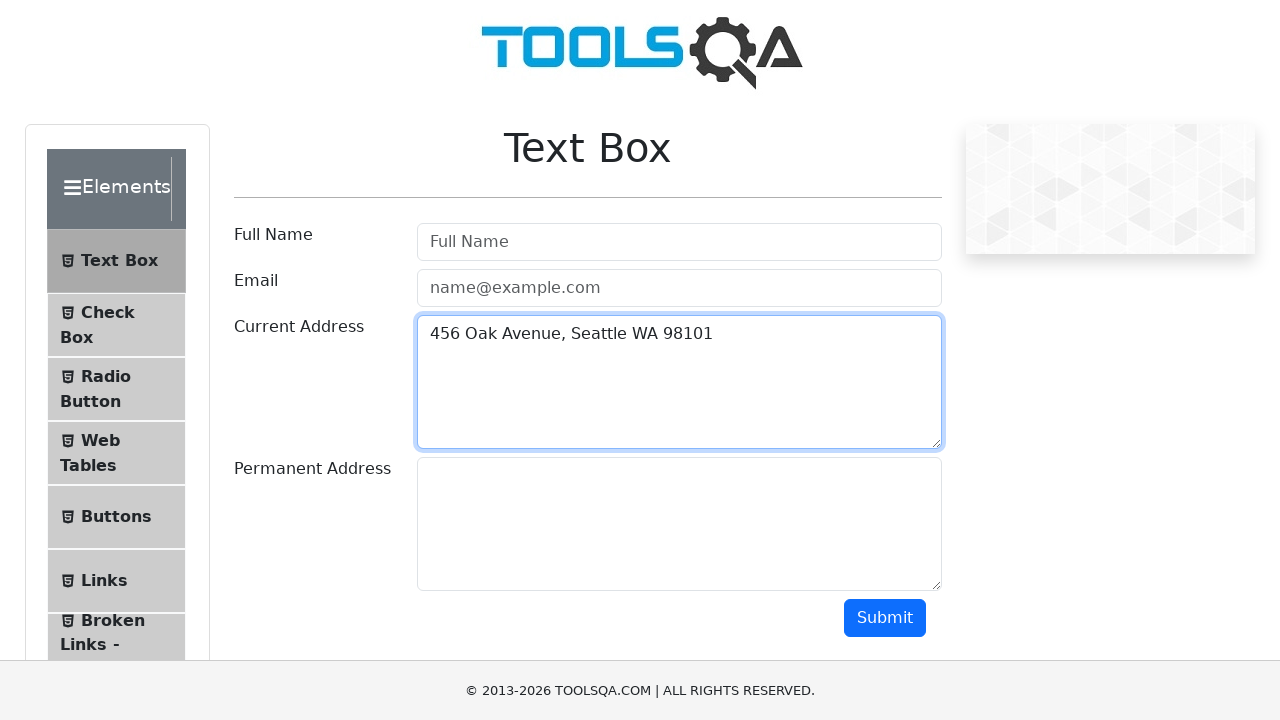